Tests login form validation by attempting to submit with empty username and password fields, then verifying an error message is displayed

Starting URL: https://www.saucedemo.com/

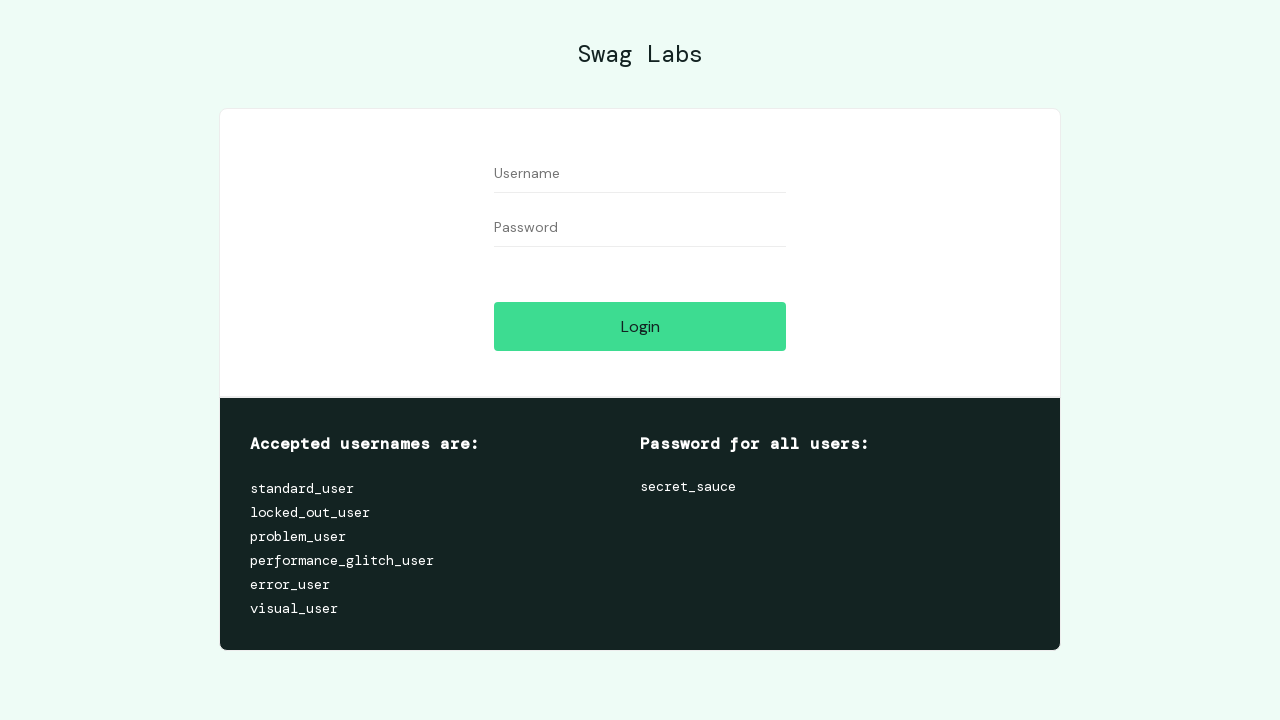

Cleared username field on #user-name
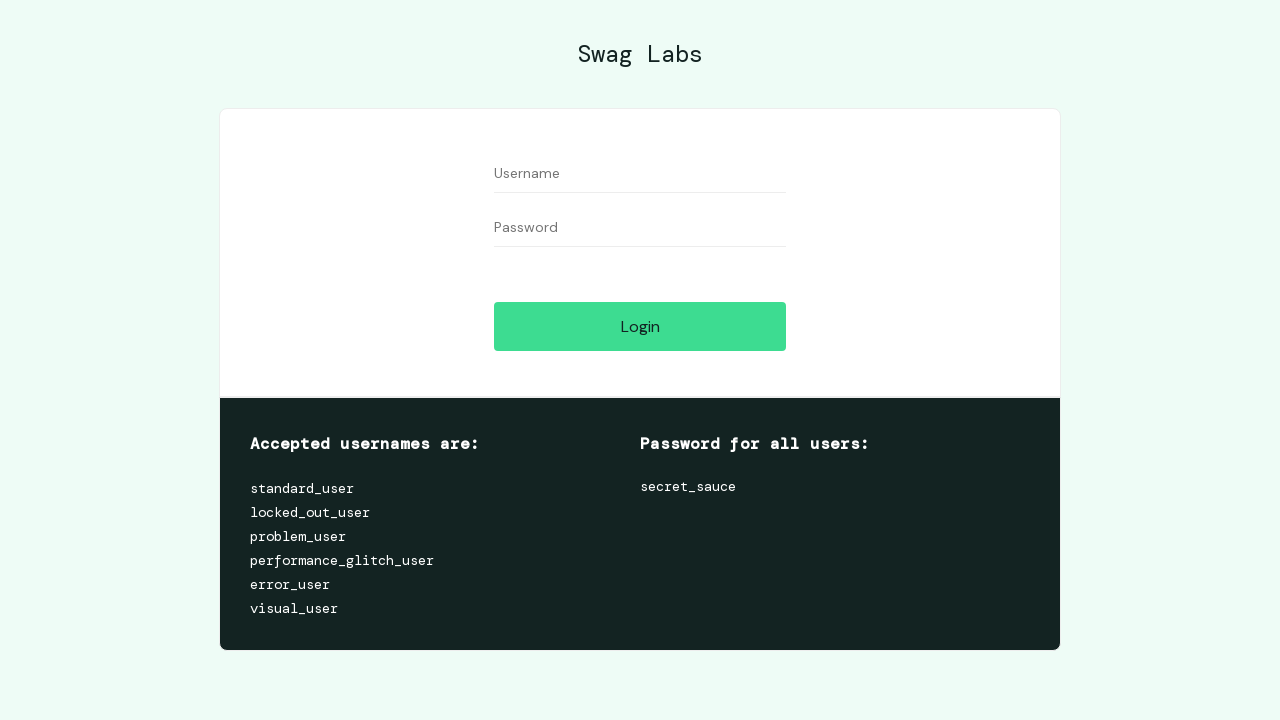

Cleared password field on input[name='password']
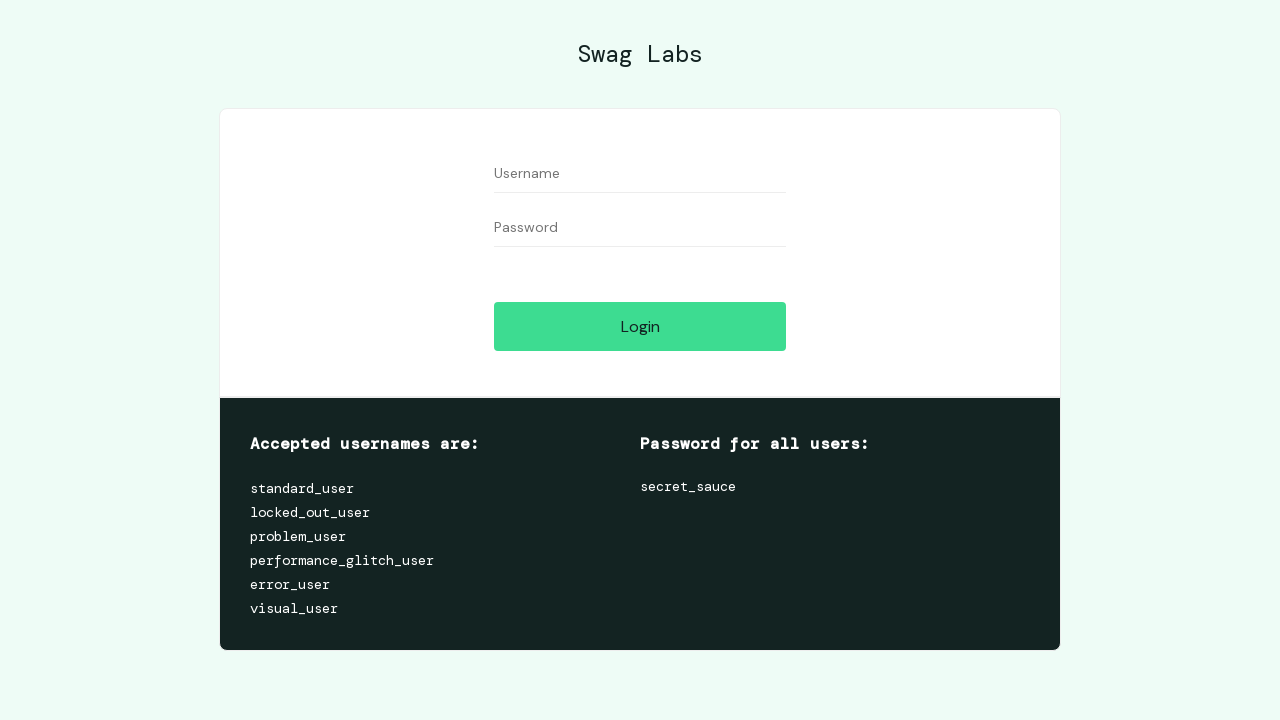

Clicked submit button with empty credentials at (640, 326) on input.submit-button.btn_action
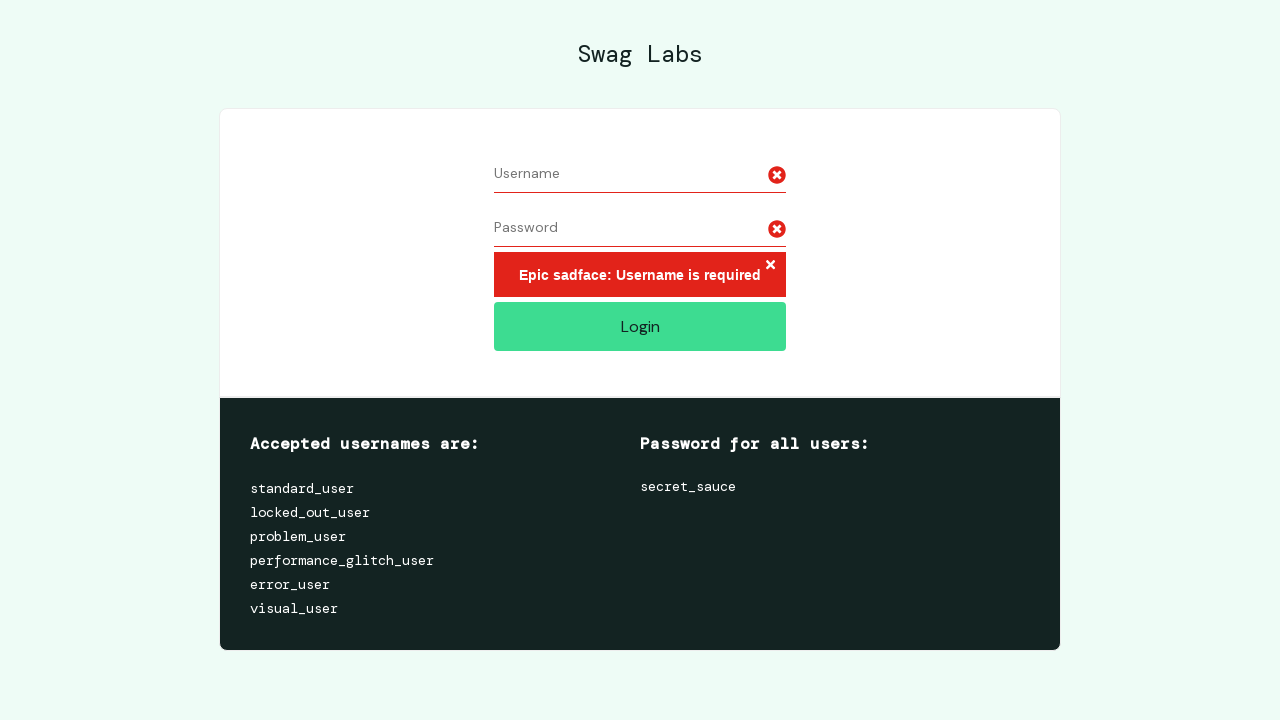

Error message displayed on login form
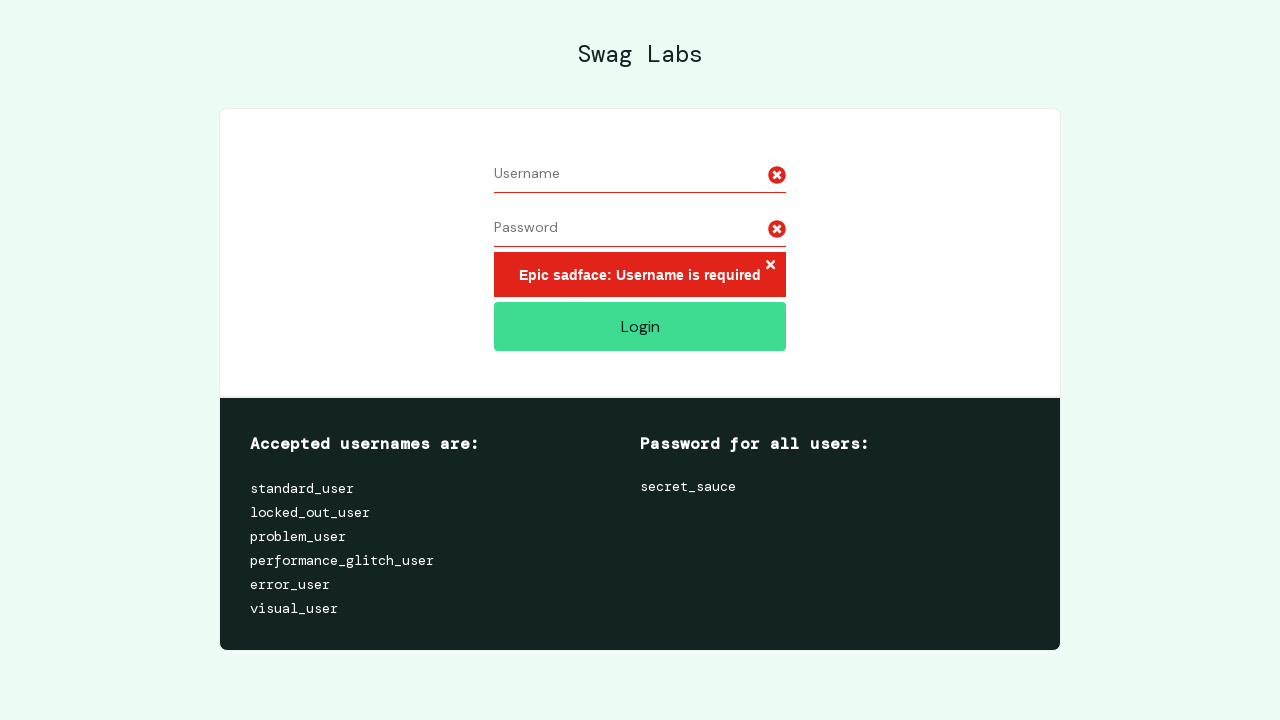

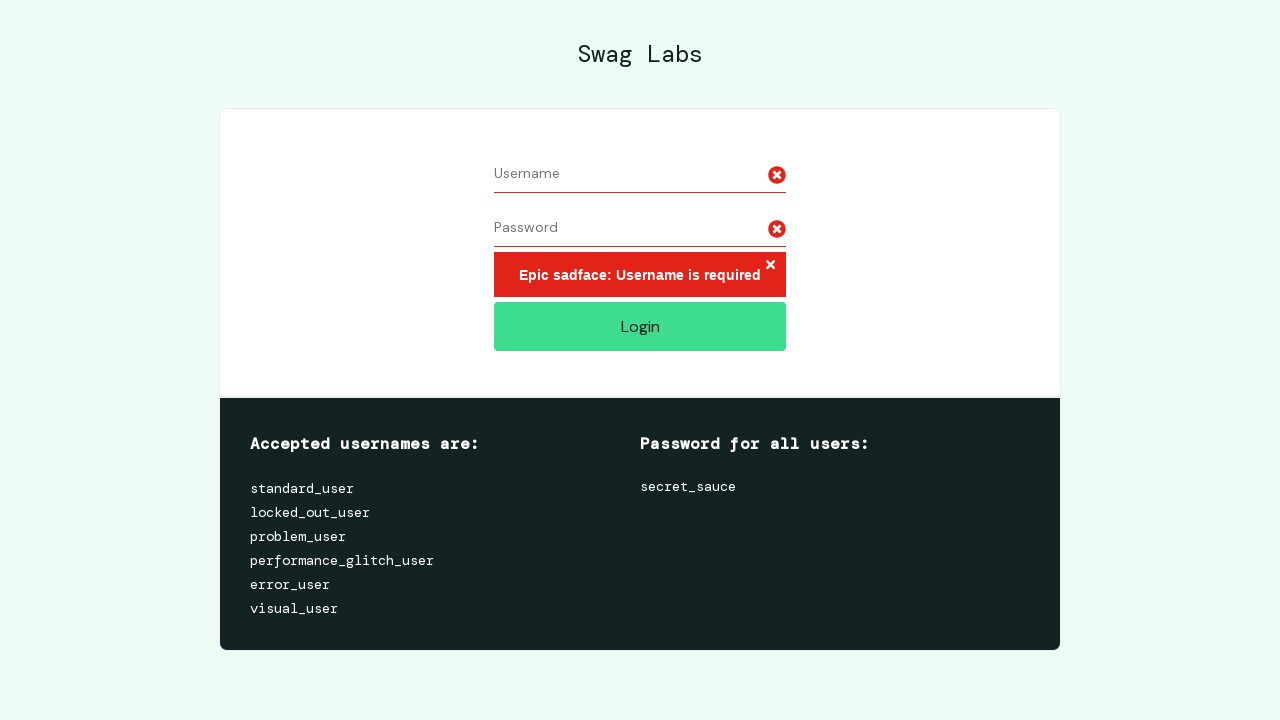